Navigates through the University of Almería website to find the "Herramientas y Métodos de Ingeniería del Software" course in the Computer Engineering degree program.

Starting URL: https://www.ual.es/

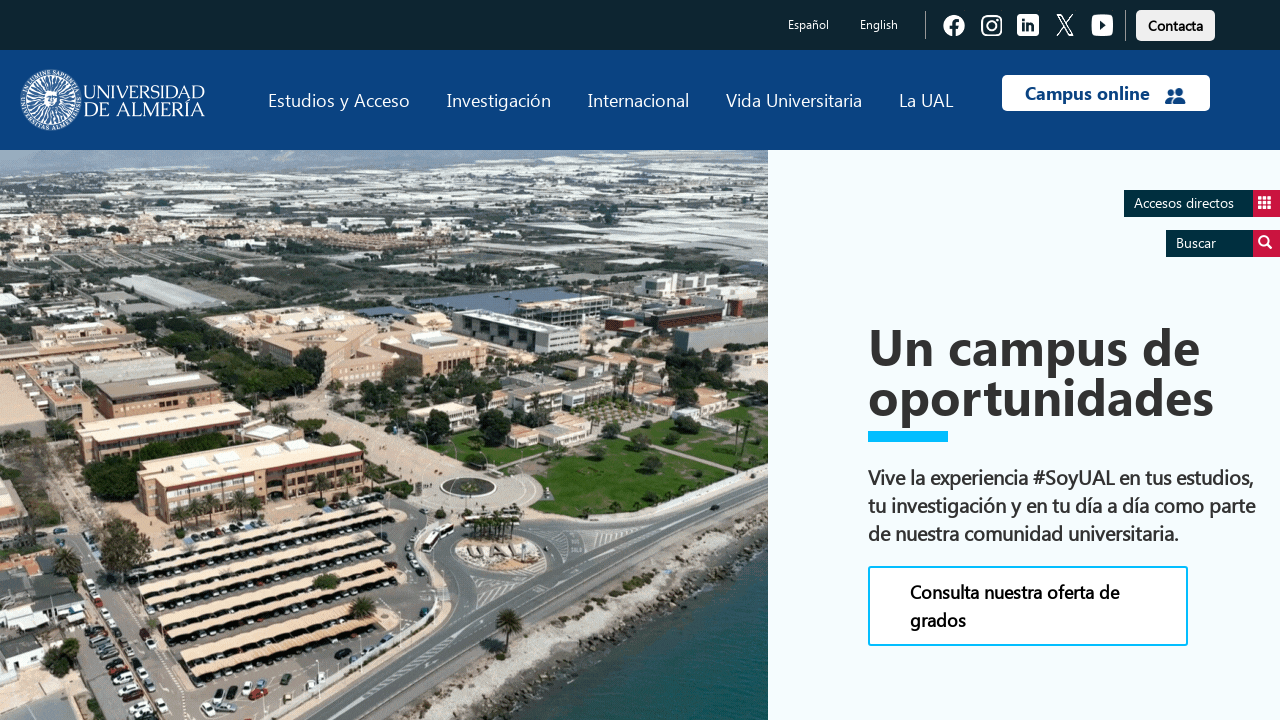

Clicked on 'Estudios' link at (339, 100) on text=Estudios
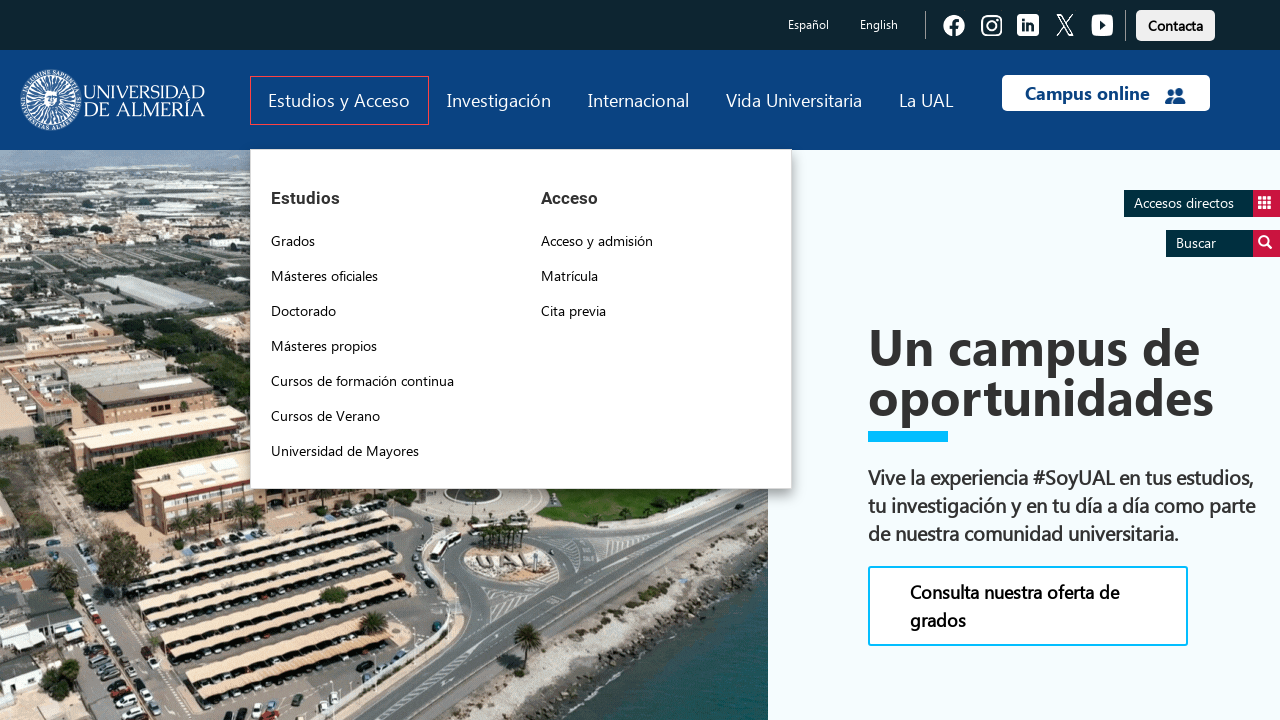

Clicked on 'Grados' link at (293, 241) on text=Grados
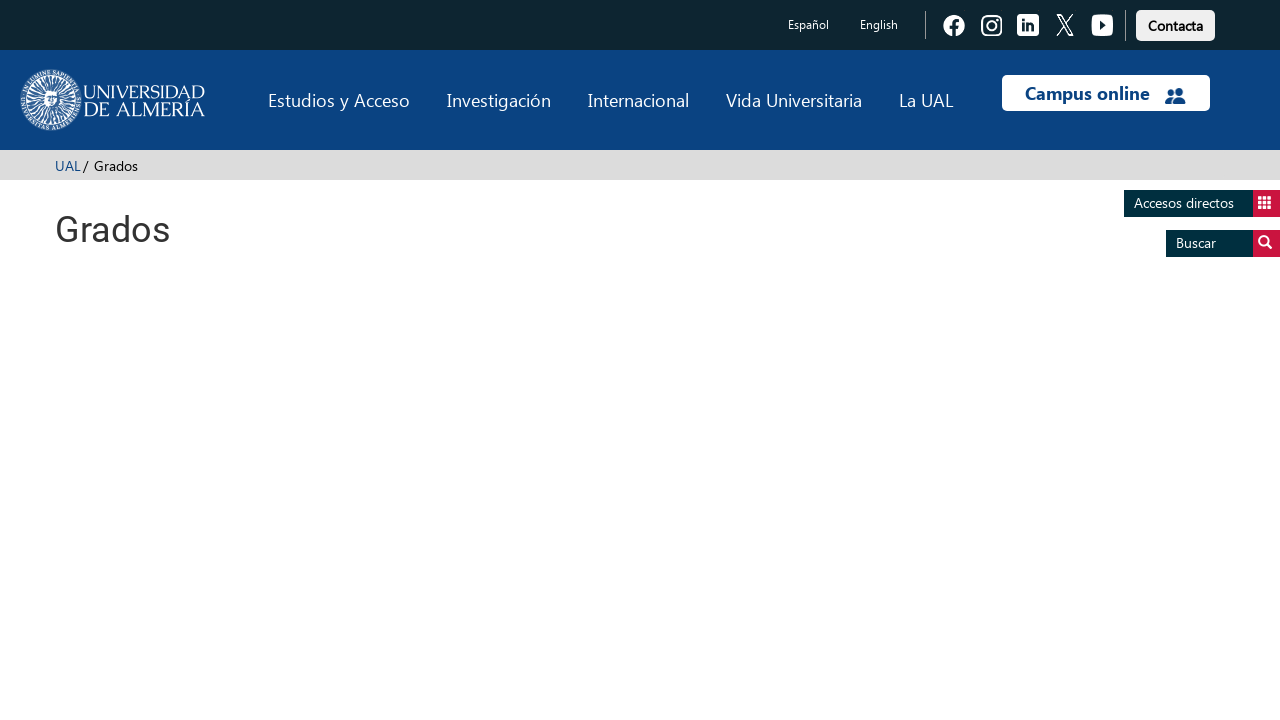

Waited for Computer Engineering degree option to load
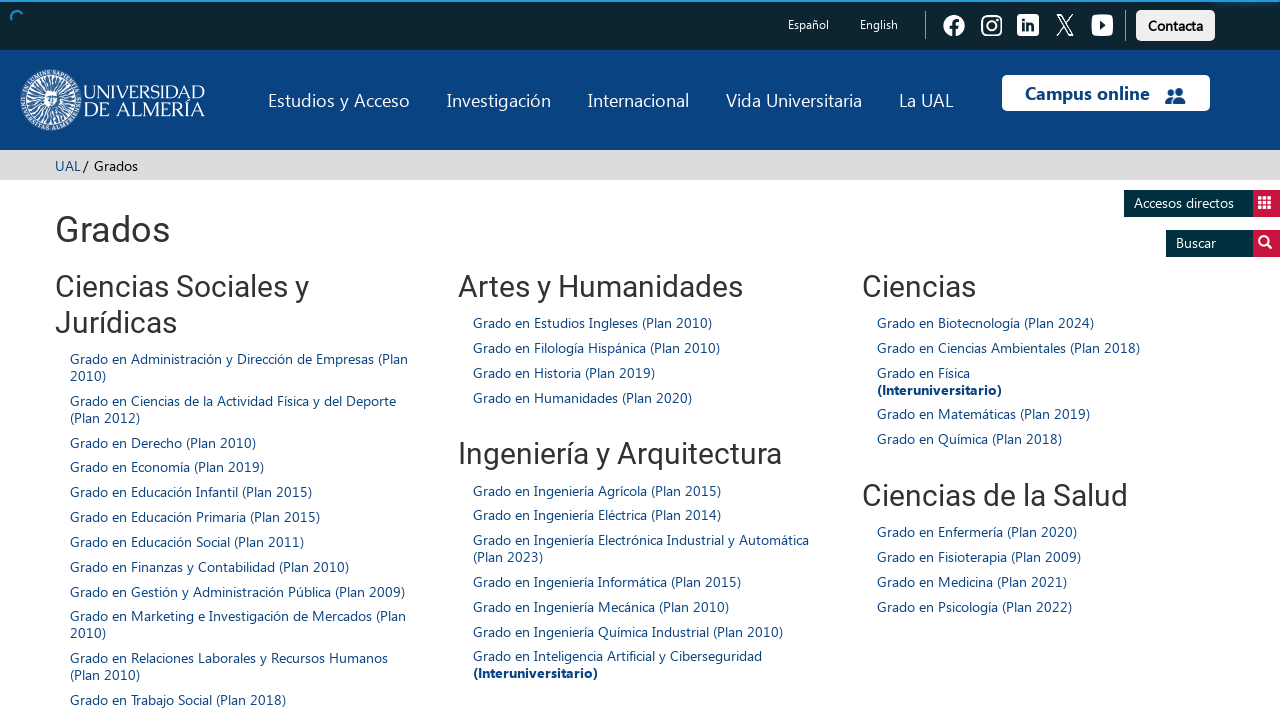

Clicked on 'Grado en Ingeniería Informática (Plan 2015)' at (607, 581) on xpath=//span[contains(.,'Grado en Ingeniería Informática (Plan 2015)')]
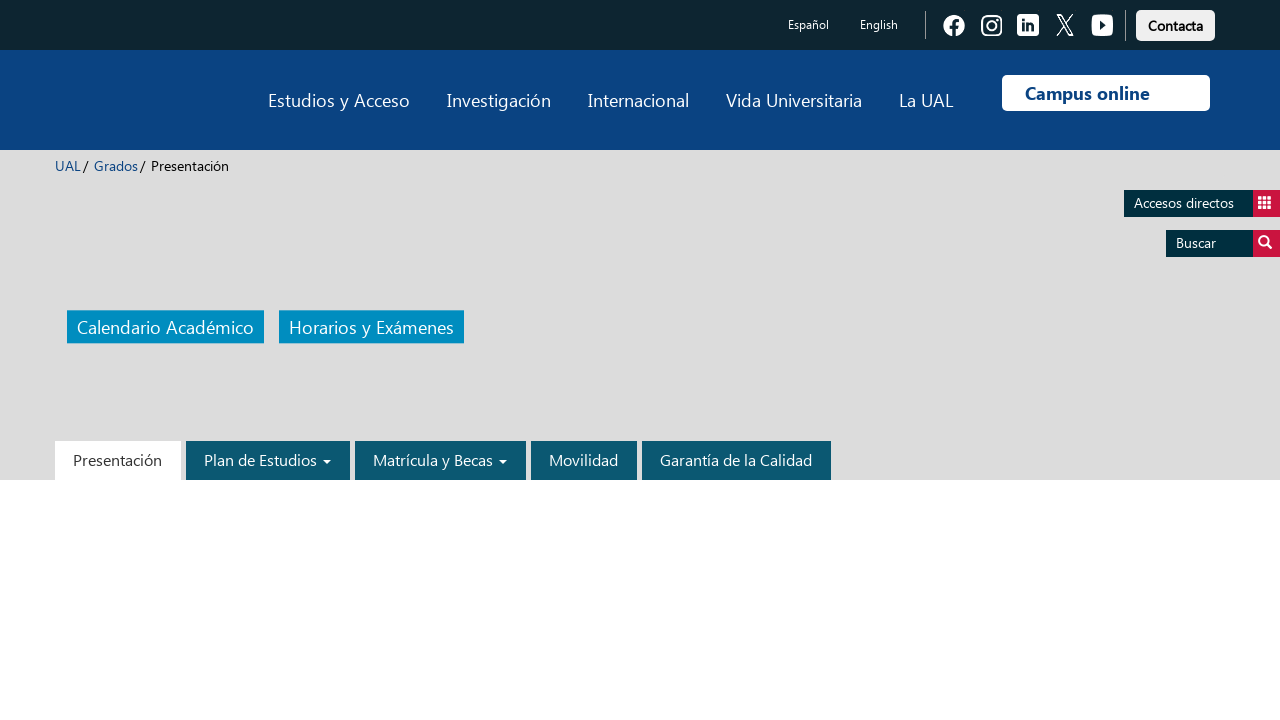

Clicked on 'Plan de Estudios' link at (268, 460) on text=Plan de Estudios
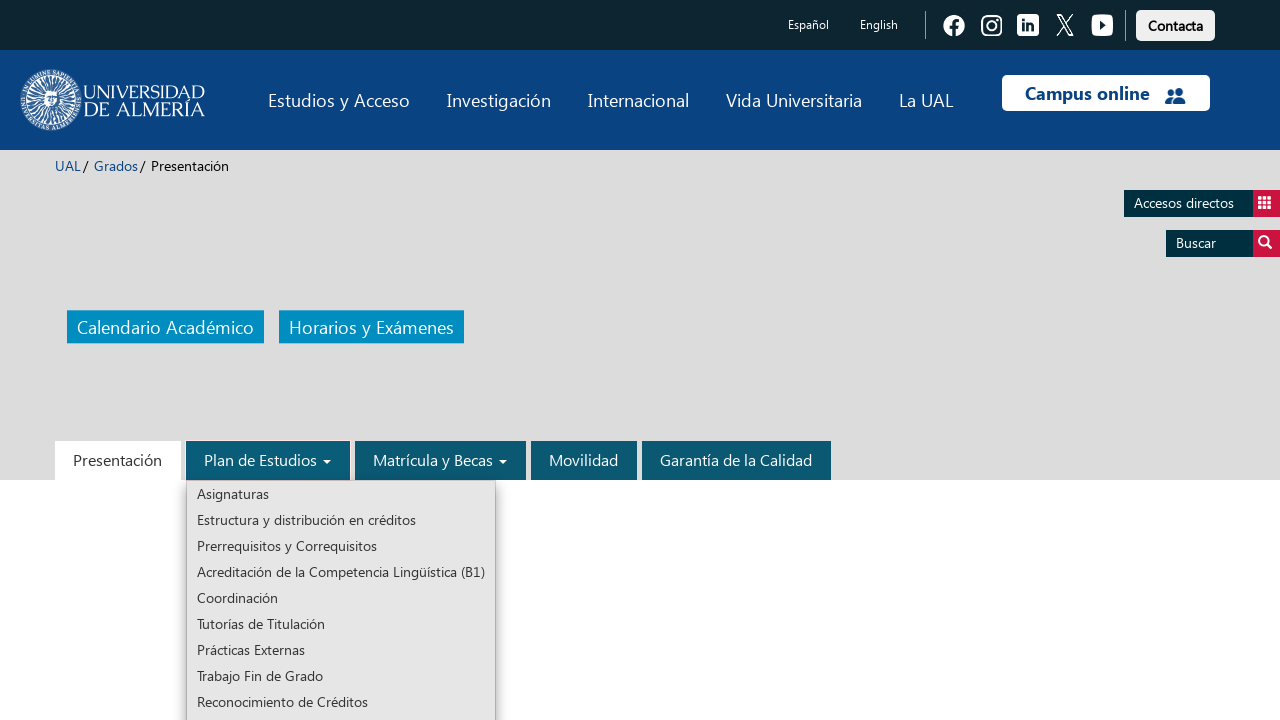

Clicked on 'Asignaturas' link at (341, 494) on text=Asignaturas
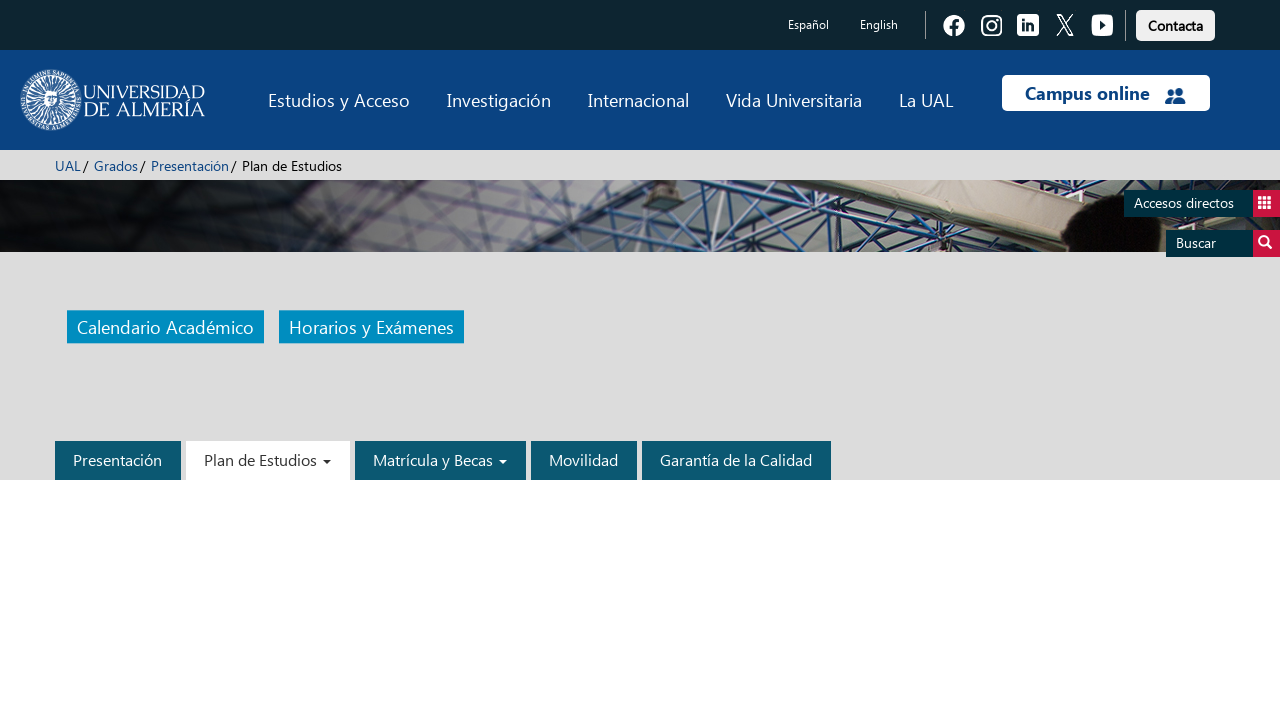

Located 'Herramientas y Métodos de Ingeniería del Software' course in the subjects list
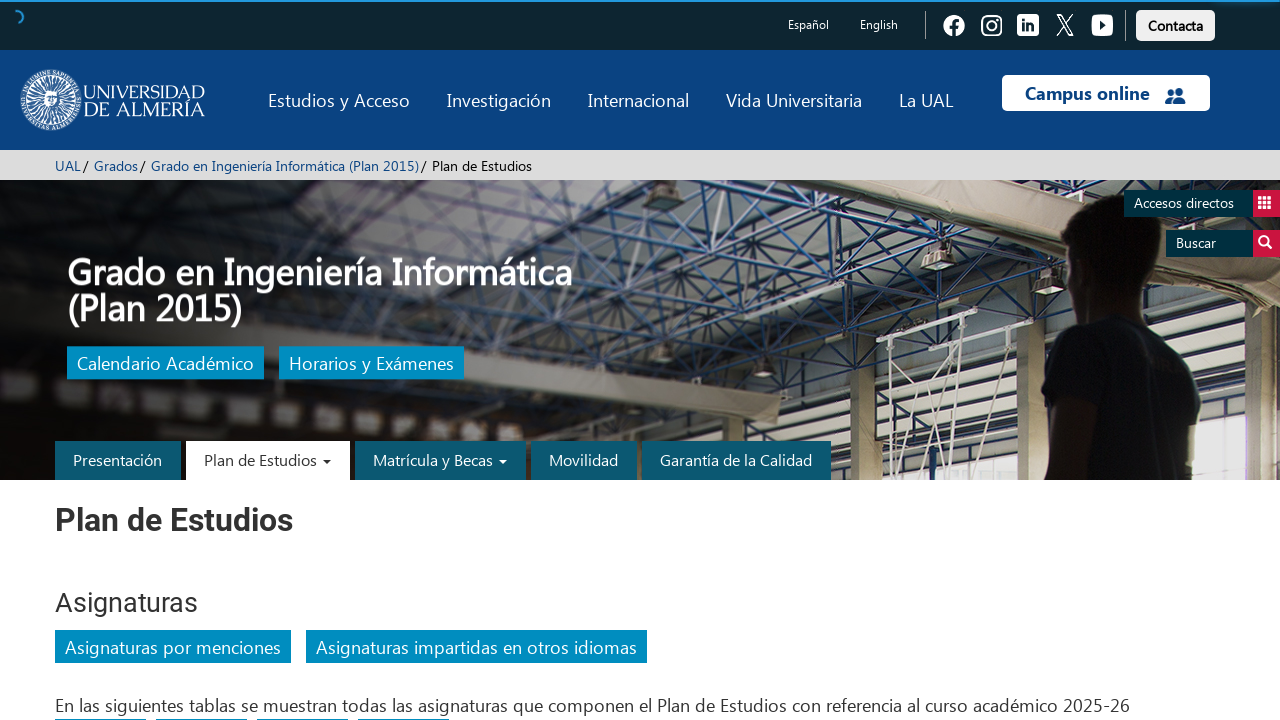

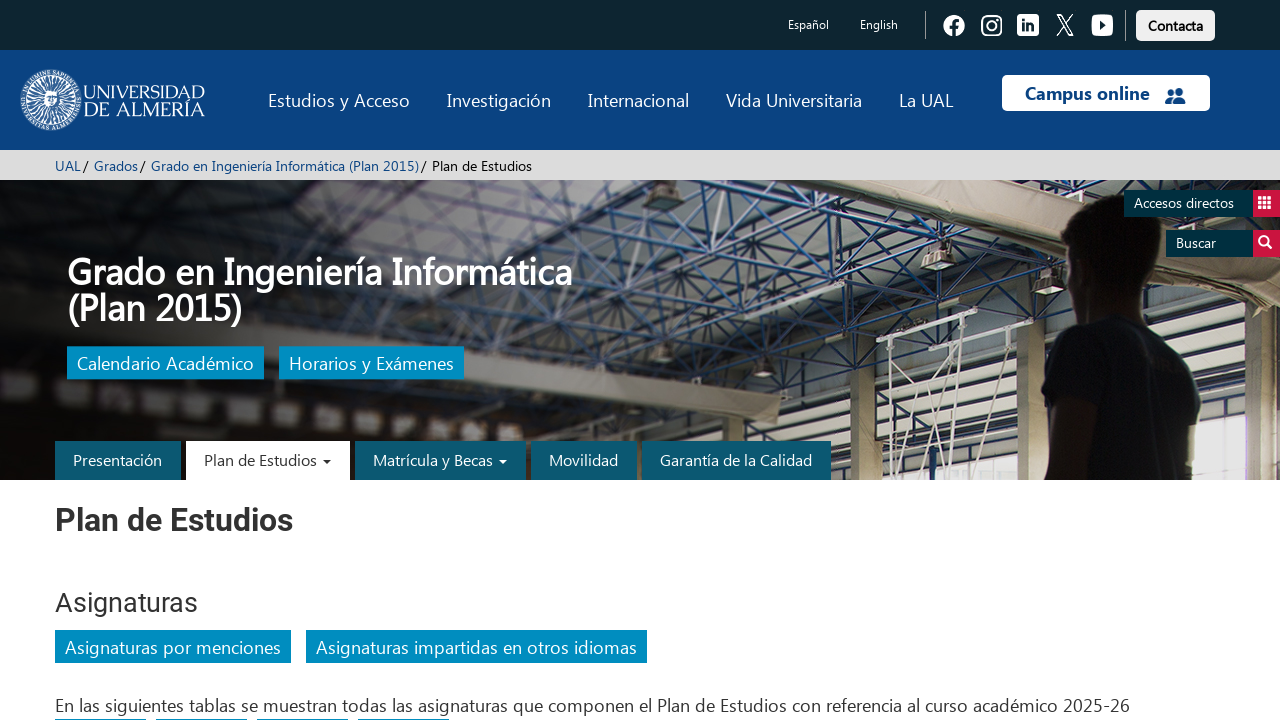